Tests the contact form validation by submitting a form with an invalid email address and verifying that an error message appears

Starting URL: http://consultoriaglobal.com.ar

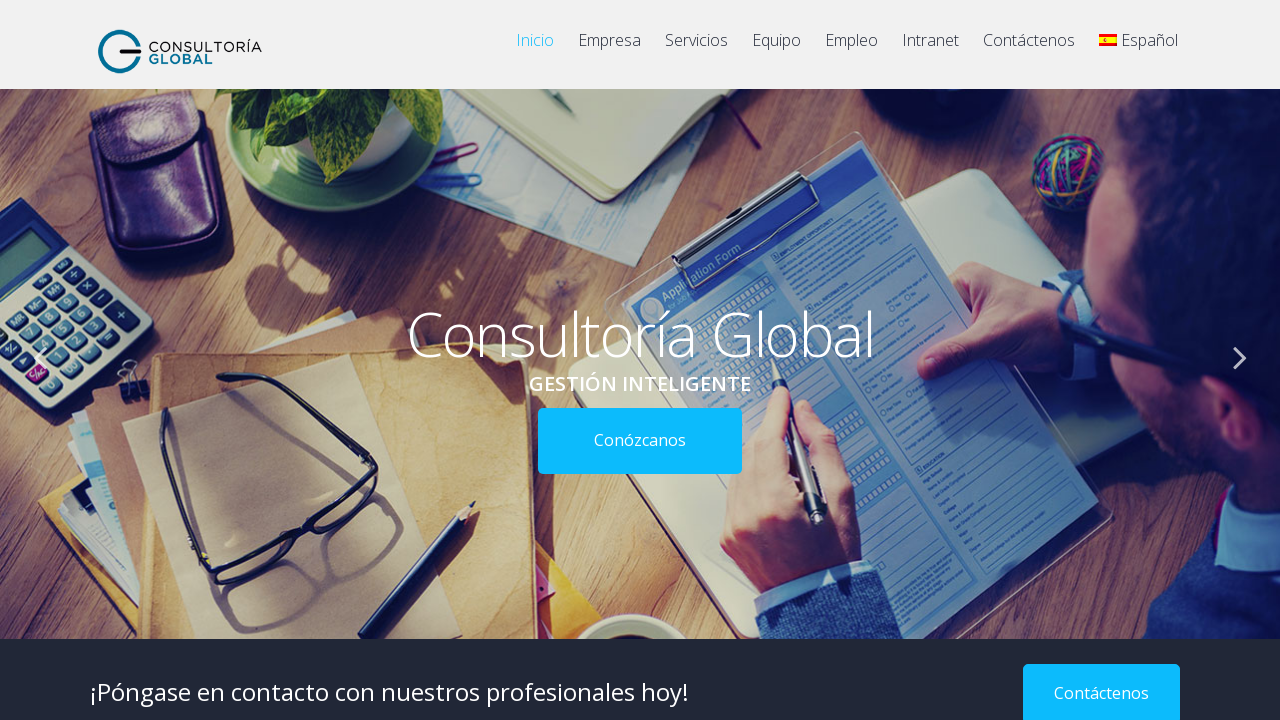

Clicked 'Contáctenos' to navigate to contact section at (1029, 50) on text=Contáctenos
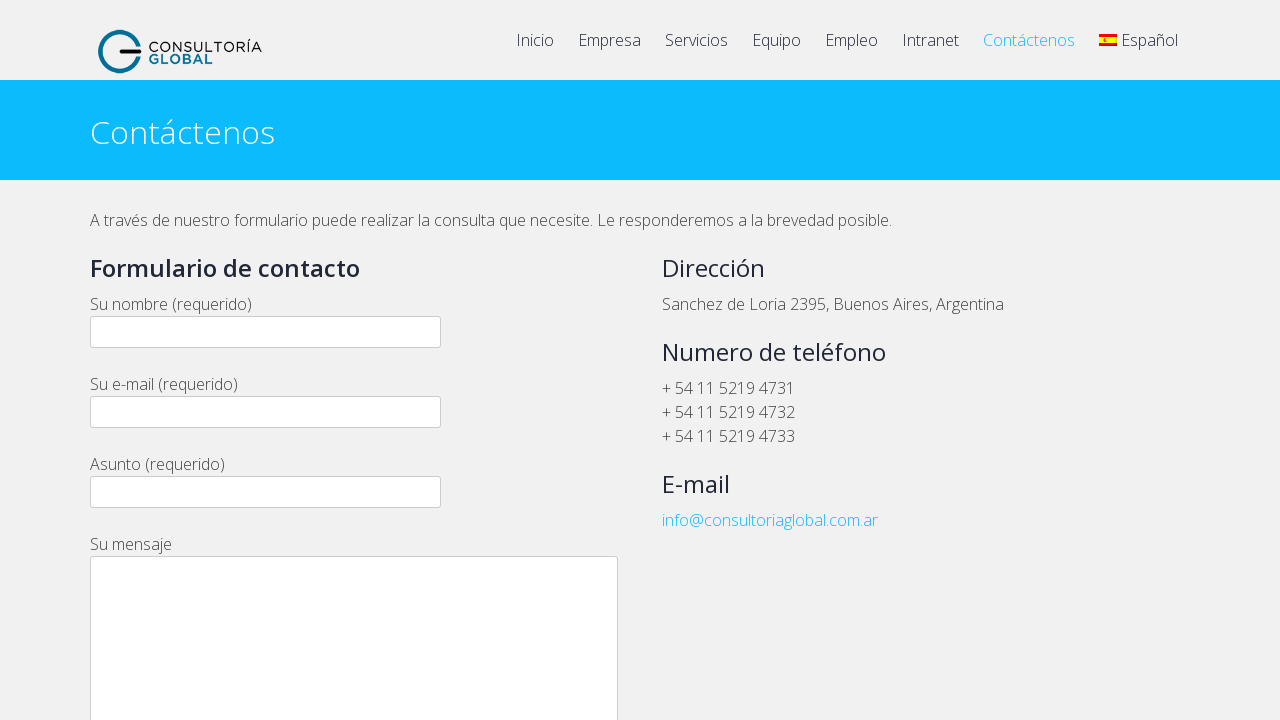

Filled contact form name field with 'Juan Perez' on input[name='your-name']
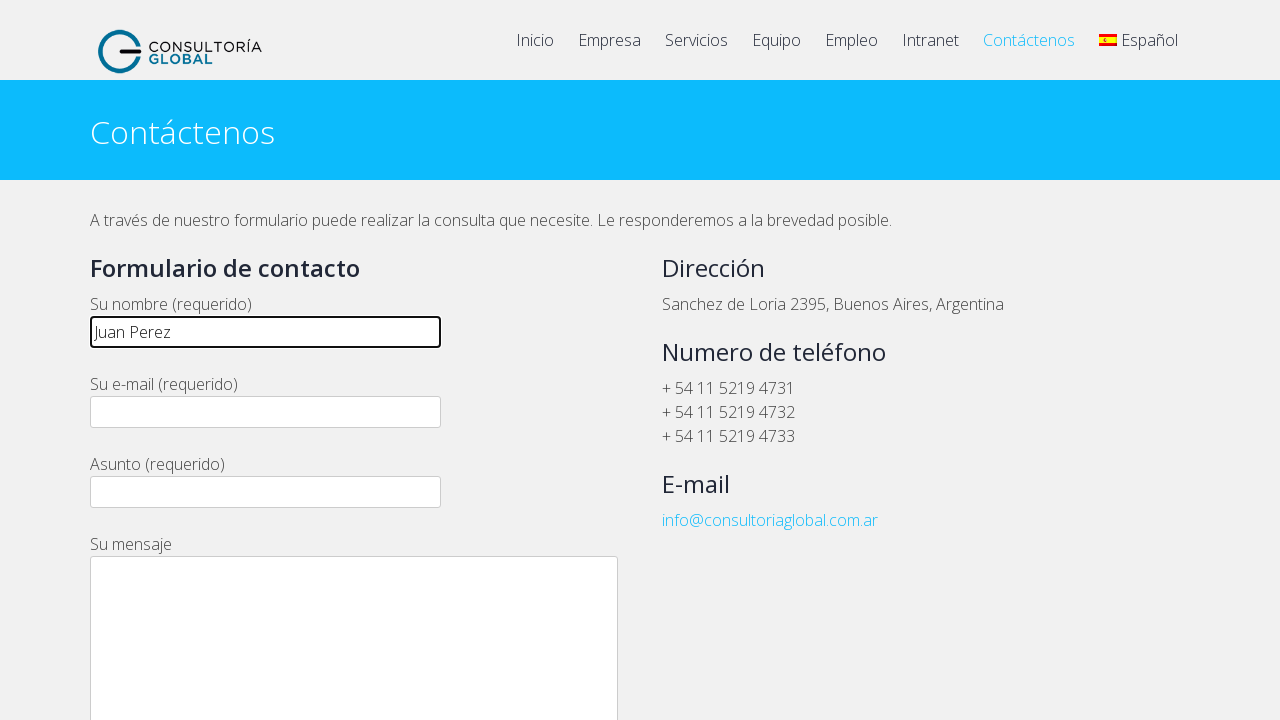

Filled email field with invalid email format 'invalidemail.com' on input[name='your-email']
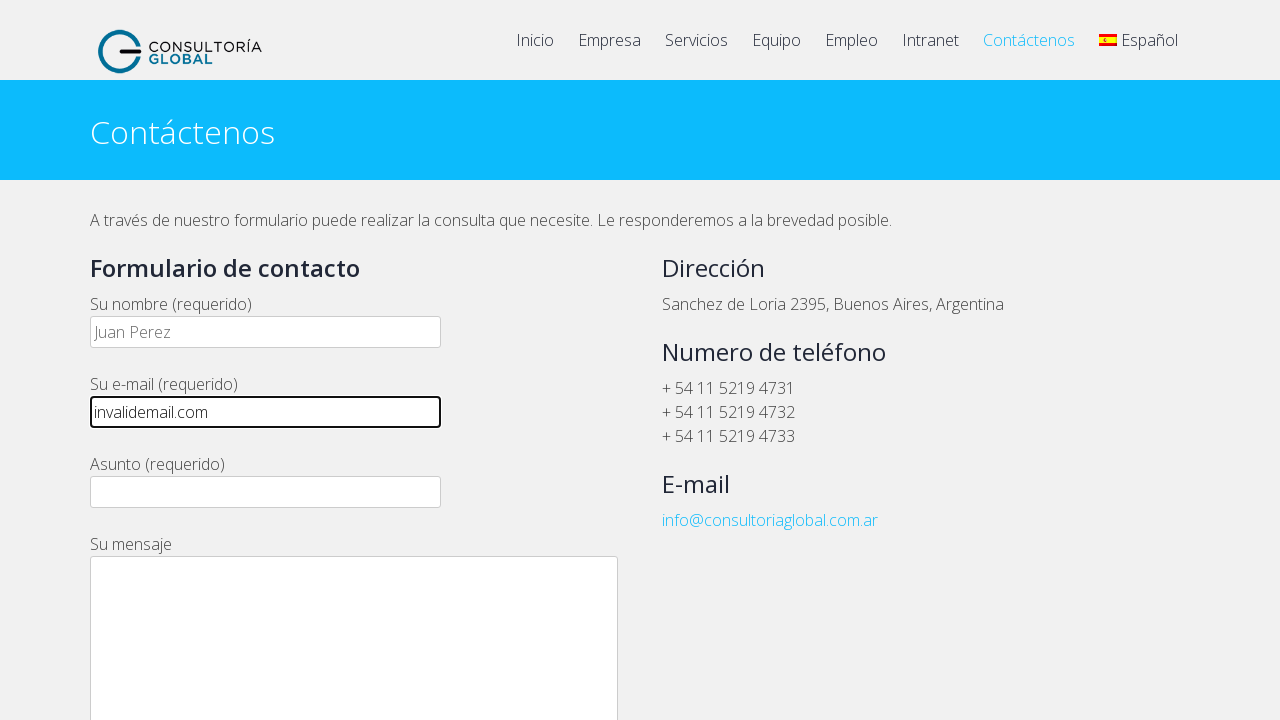

Filled subject field with 'Consulta de prueba' on input[name='your-subject']
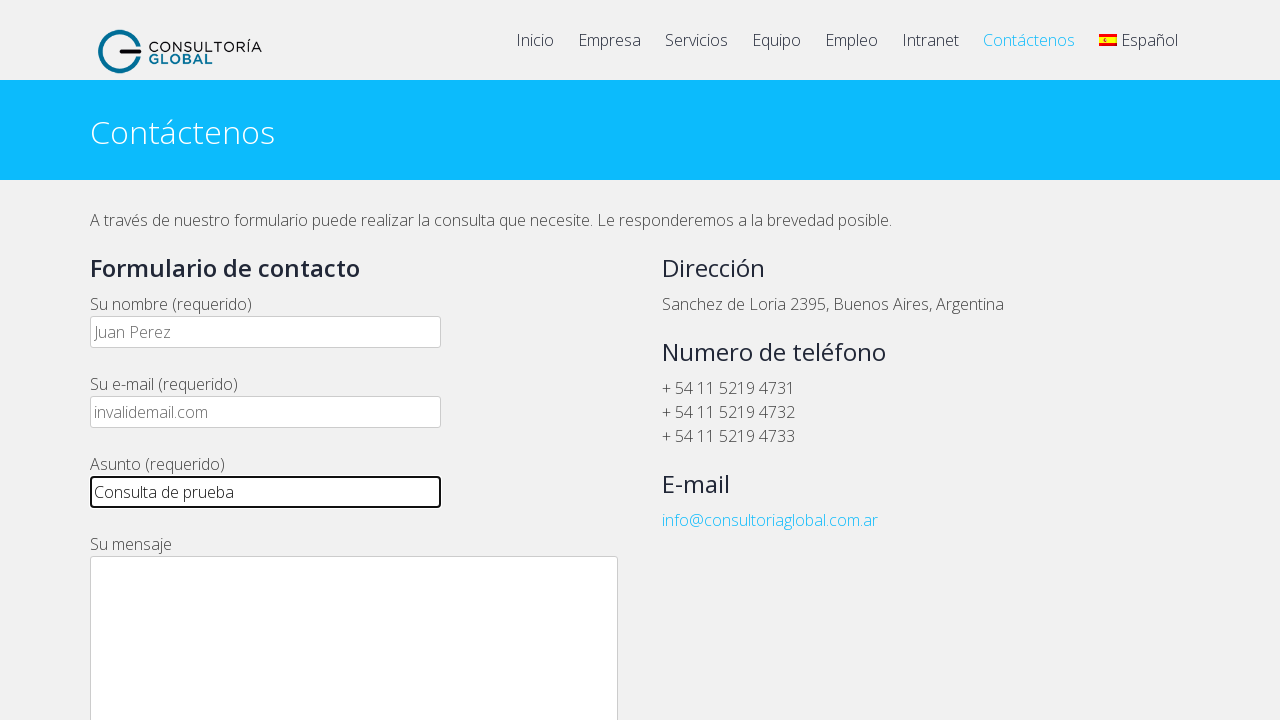

Filled message textarea with test message on textarea[name='your-message']
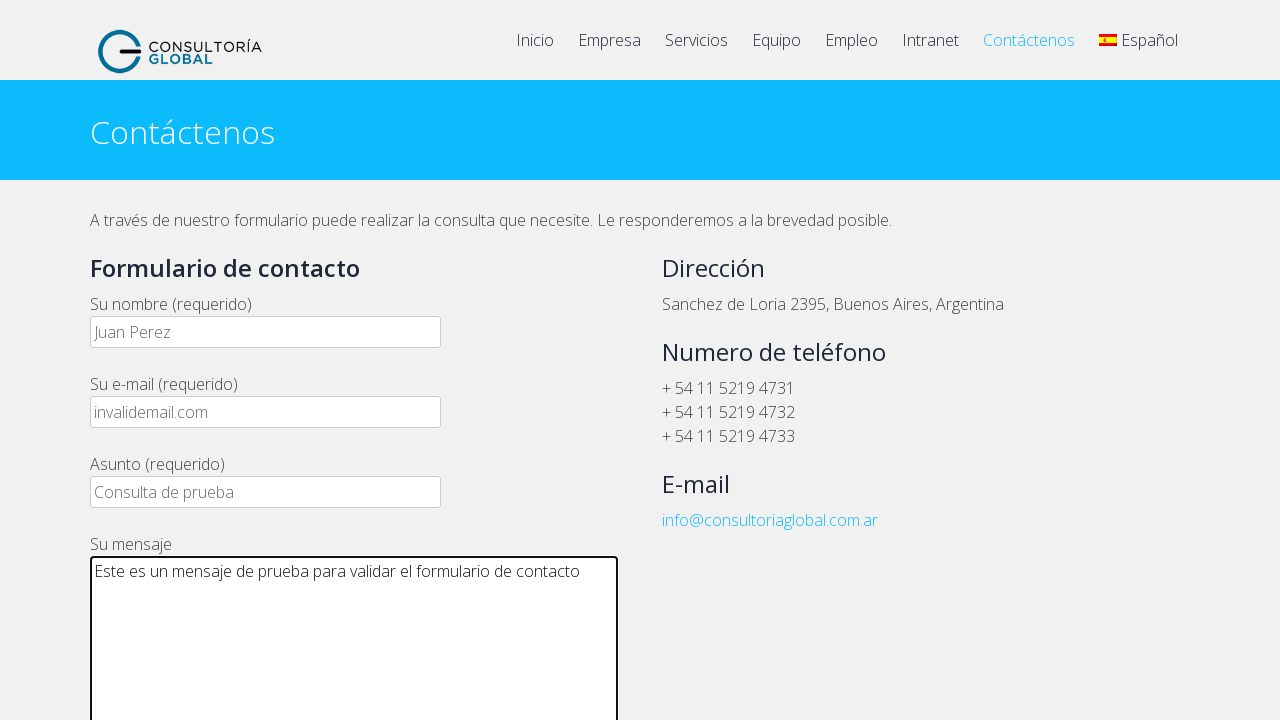

Clicked 'Enviar' button to submit the contact form at (144, 360) on input[value='Enviar']
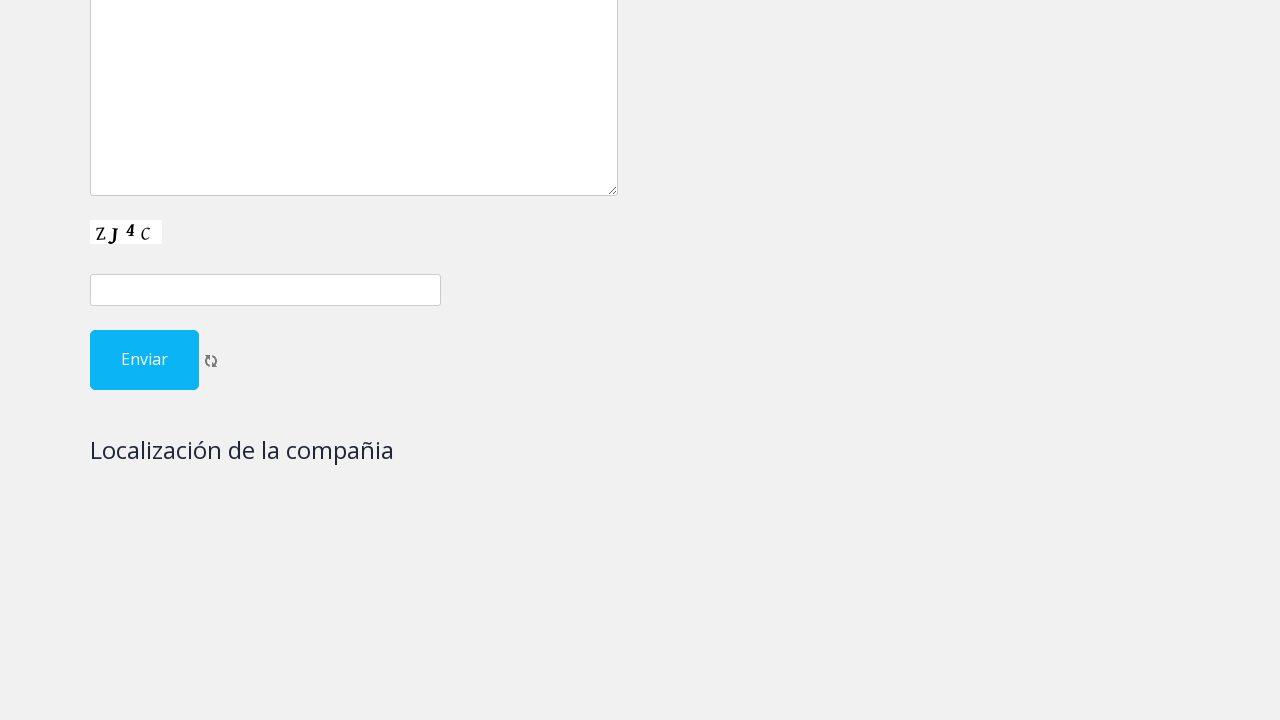

Email validation error alert appeared on the page
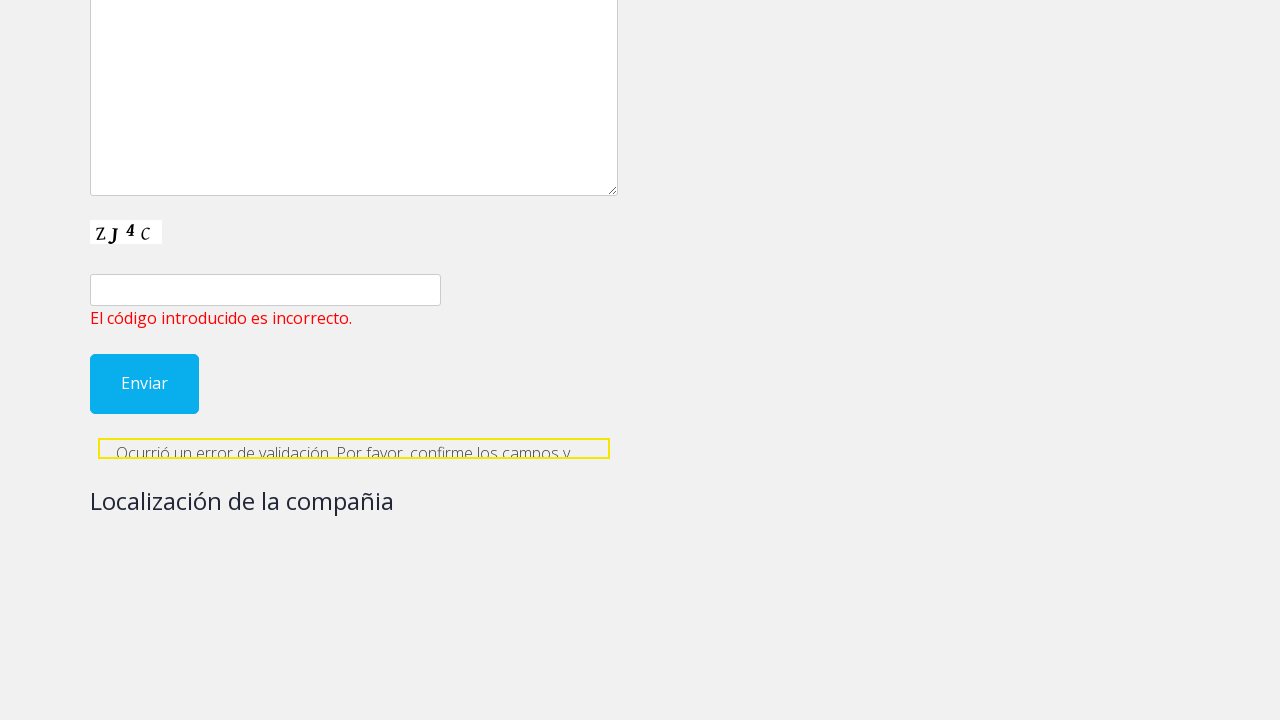

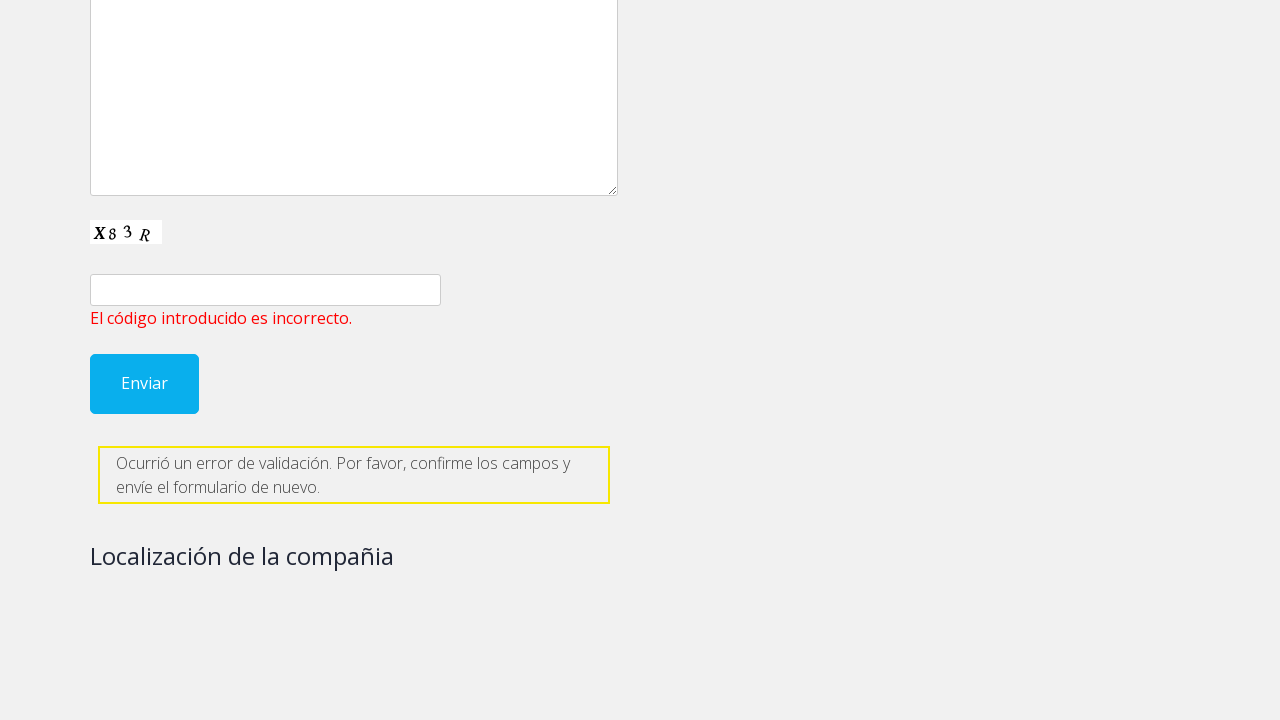